Tests keyboard input functionality by clicking on a name field, typing a name, and clicking a button on a form testing page

Starting URL: https://formy-project.herokuapp.com/keypress

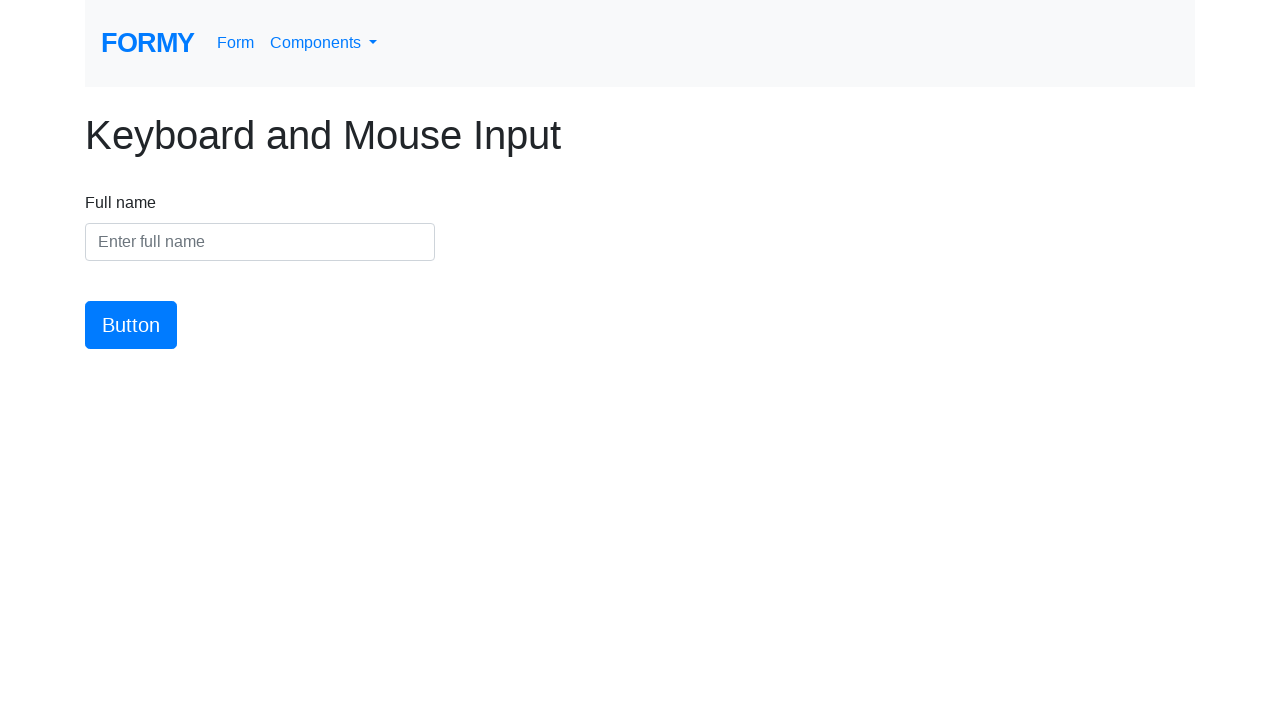

Clicked on the name input field at (260, 242) on #name
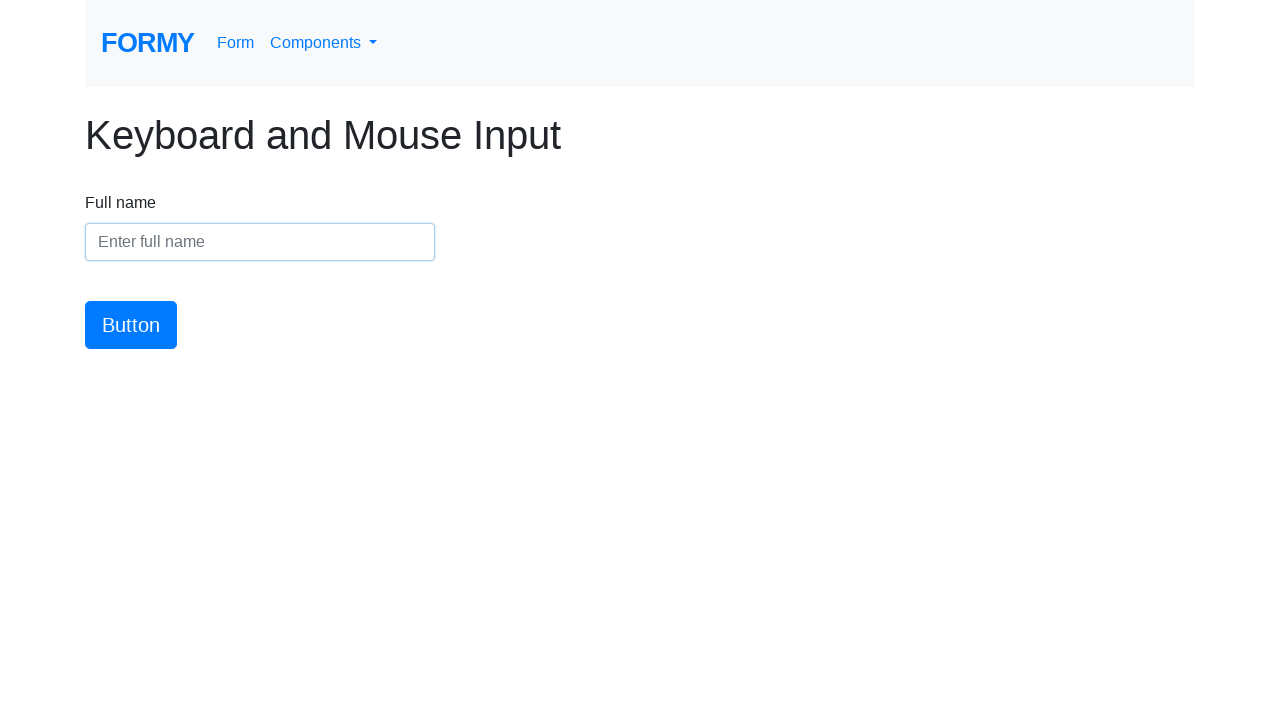

Typed 'Brian Bacon' into the name field on #name
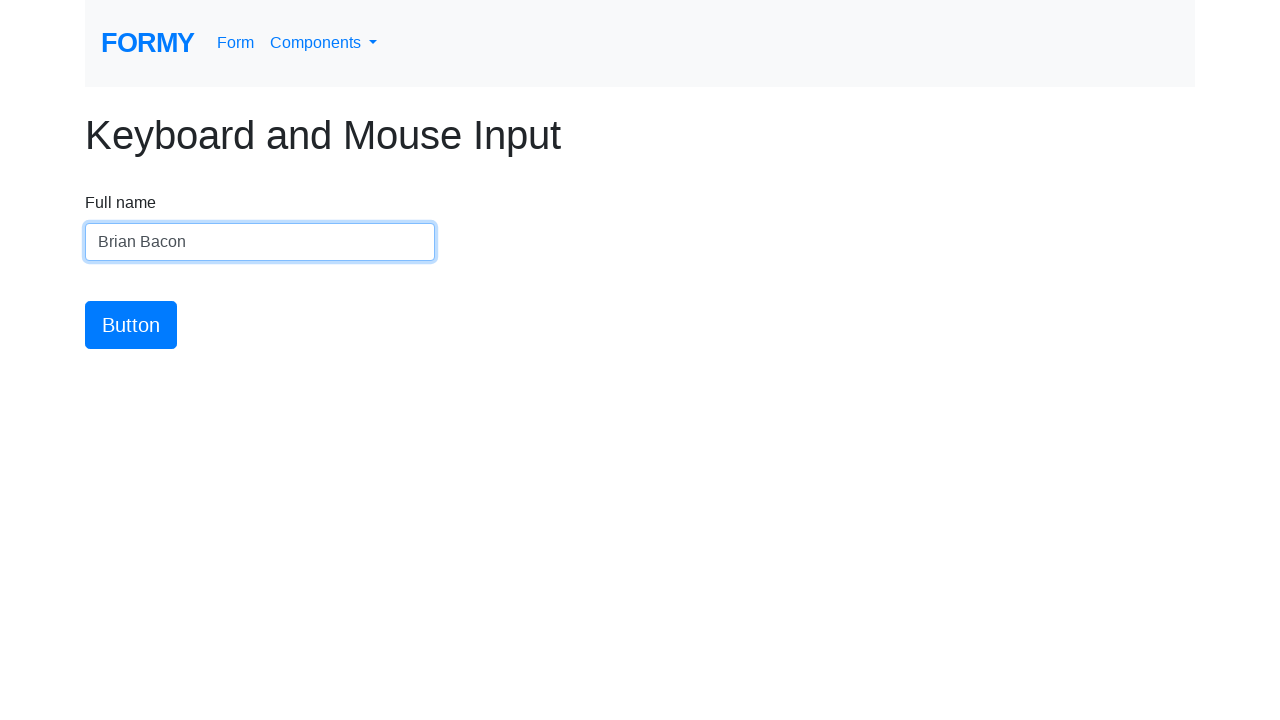

Clicked the submit button at (131, 325) on #button
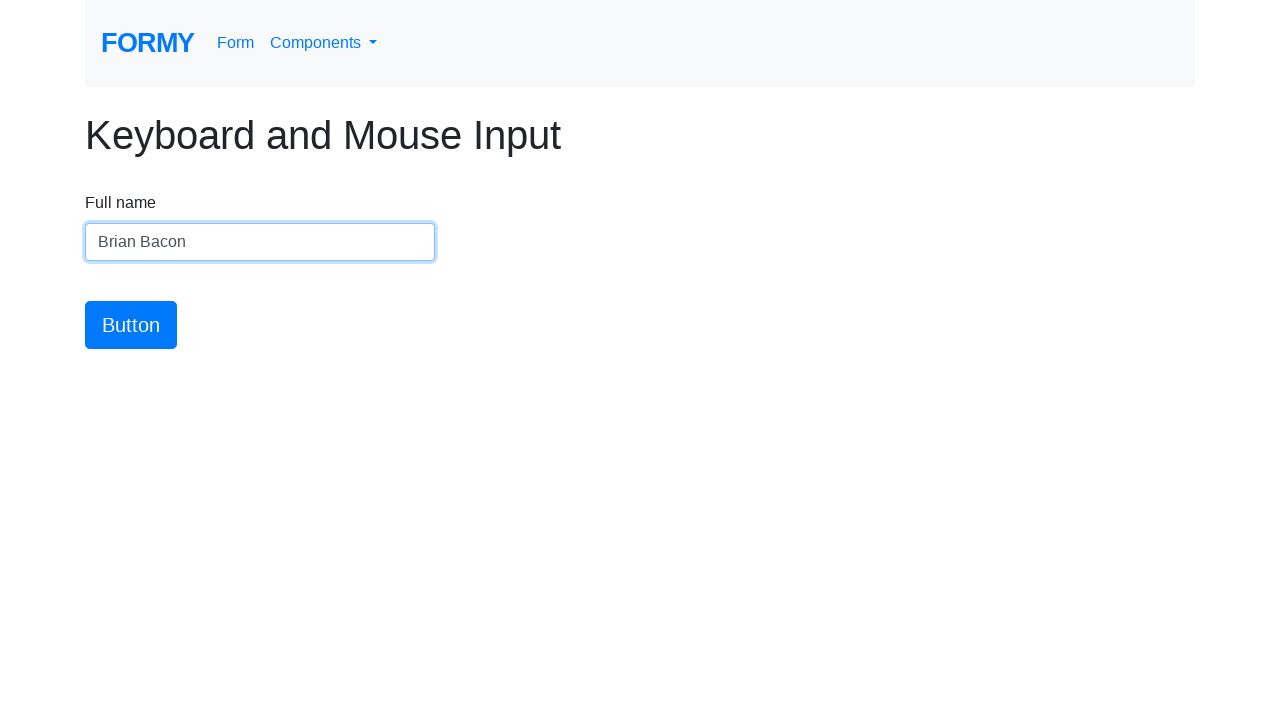

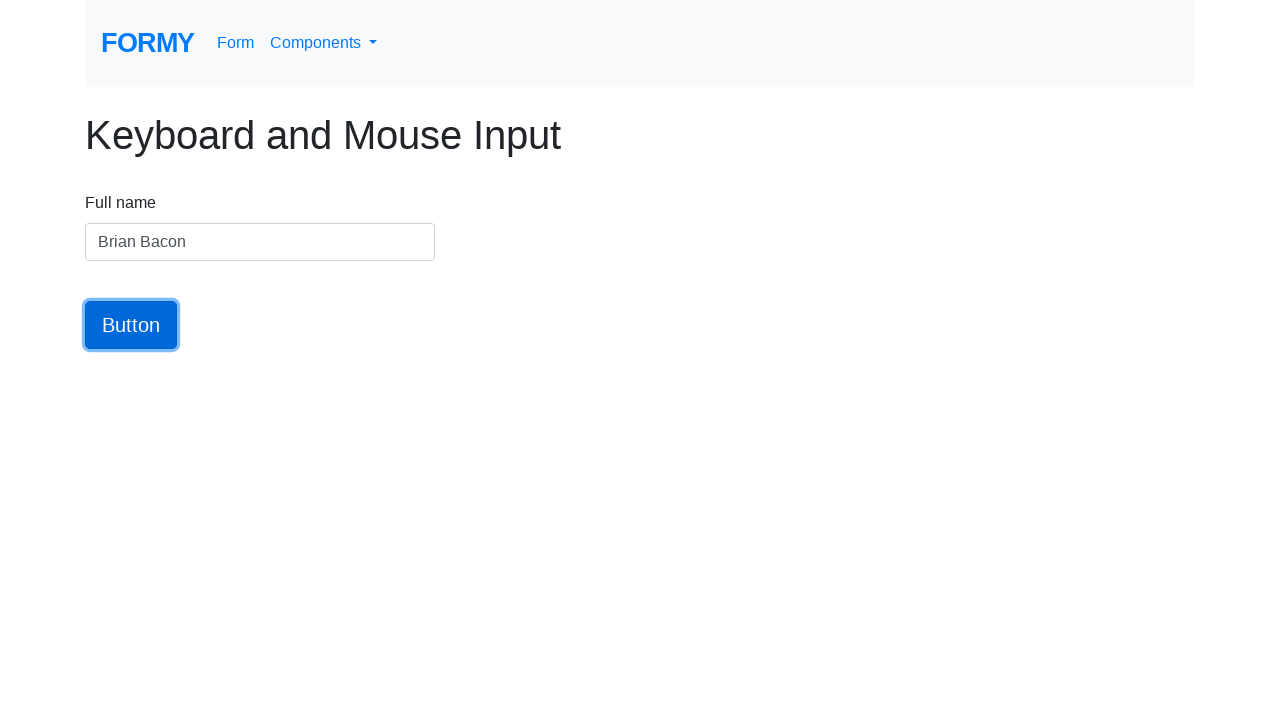